Tests a form submission flow by clicking a specific link, then filling out a form with personal information (first name, last name, city, country) and submitting it.

Starting URL: http://suninjuly.github.io/find_link_text

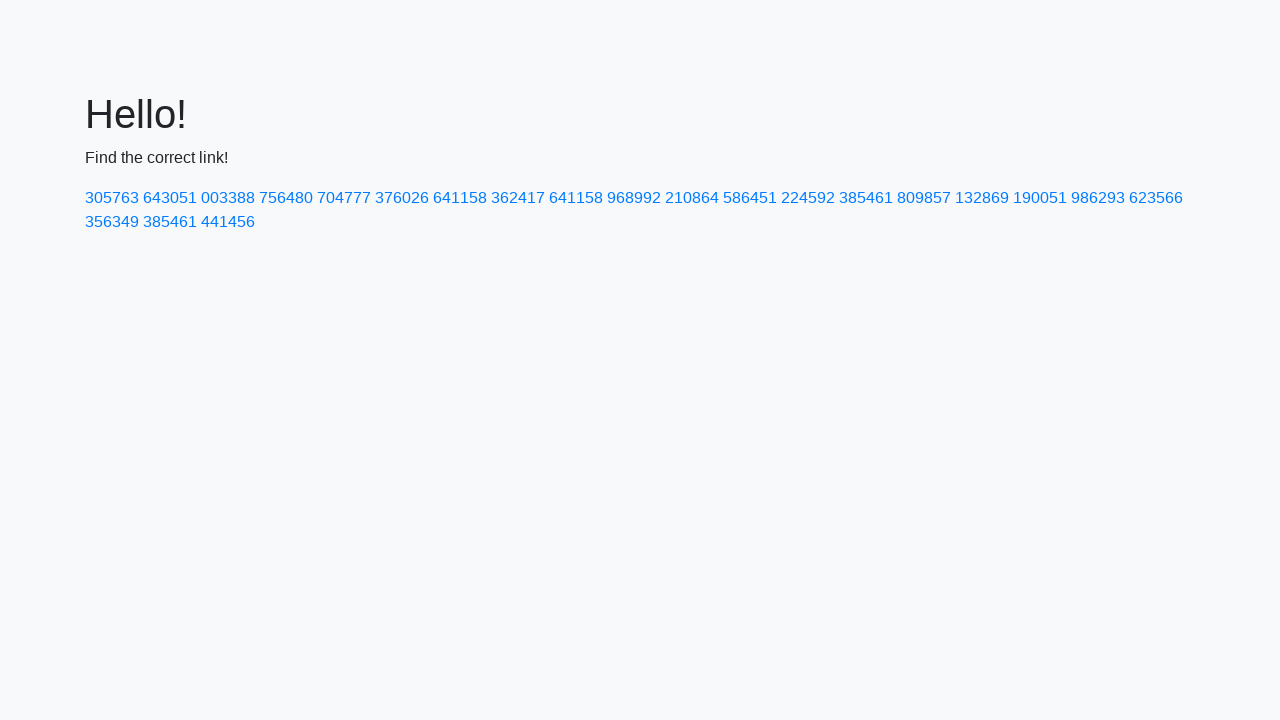

Clicked link with text '224592' at (808, 198) on text=224592
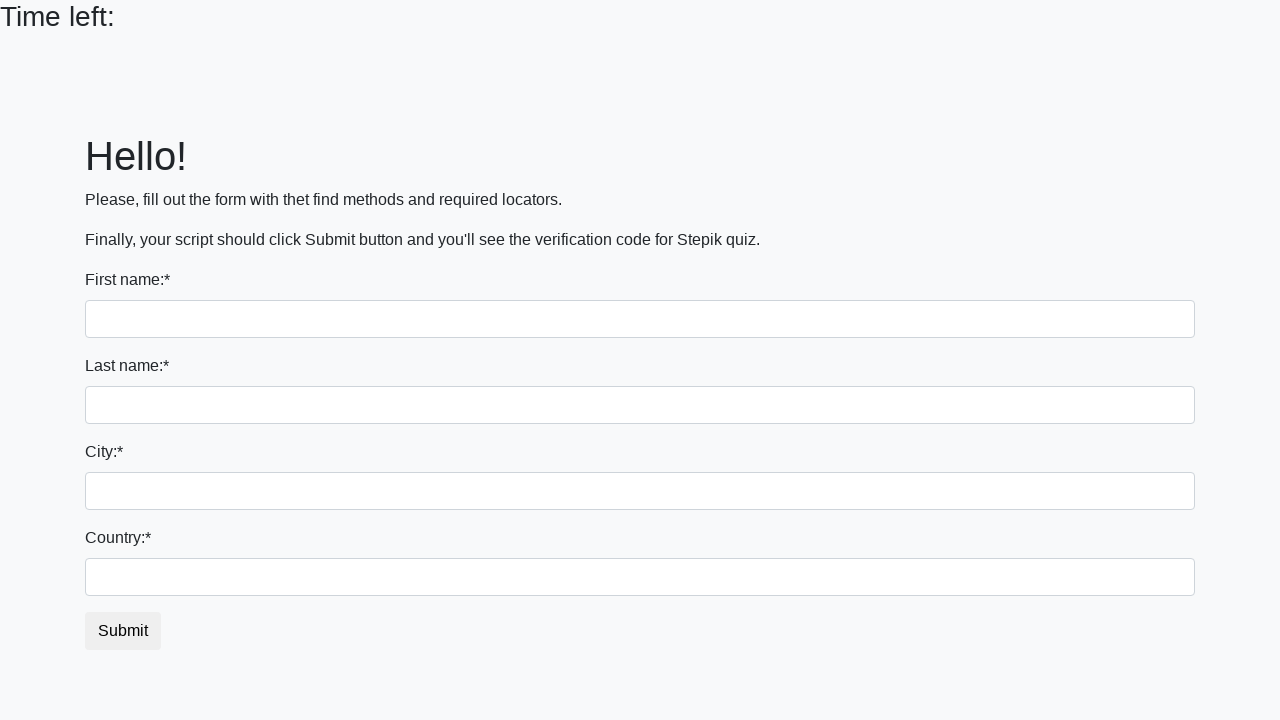

Filled first name field with 'Ivan' on input
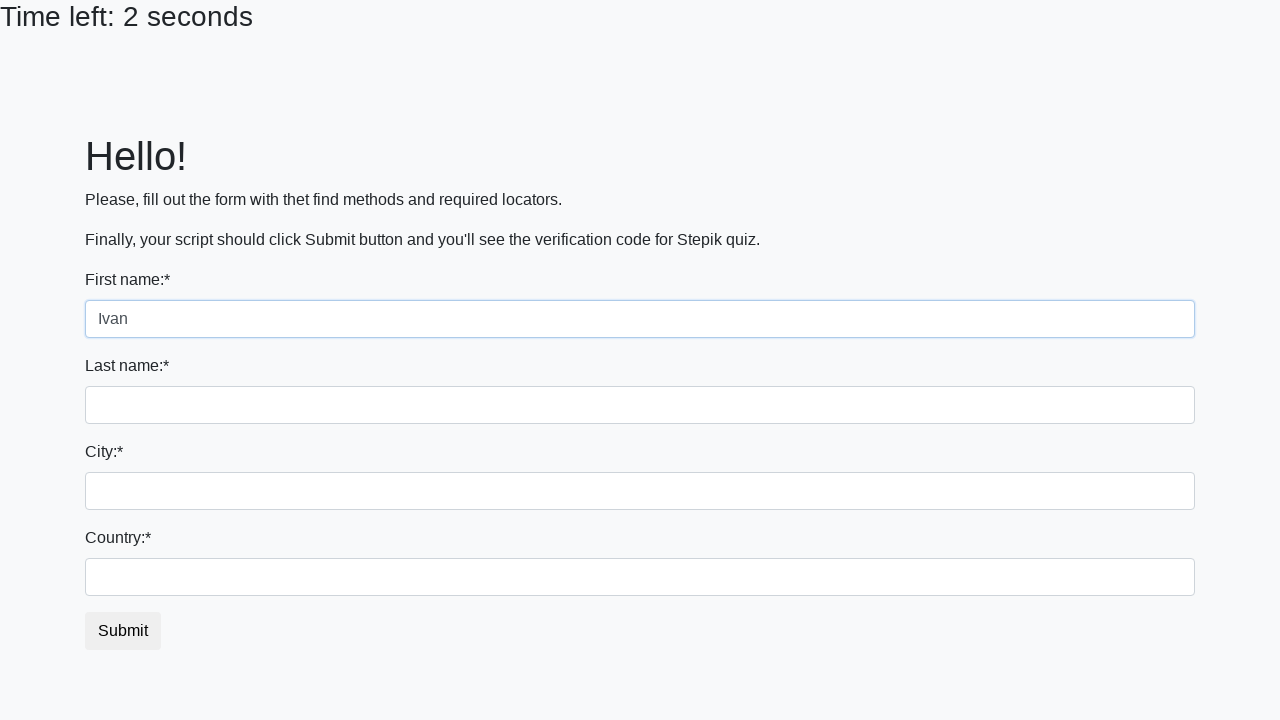

Filled last name field with 'Petrov' on input[name='last_name']
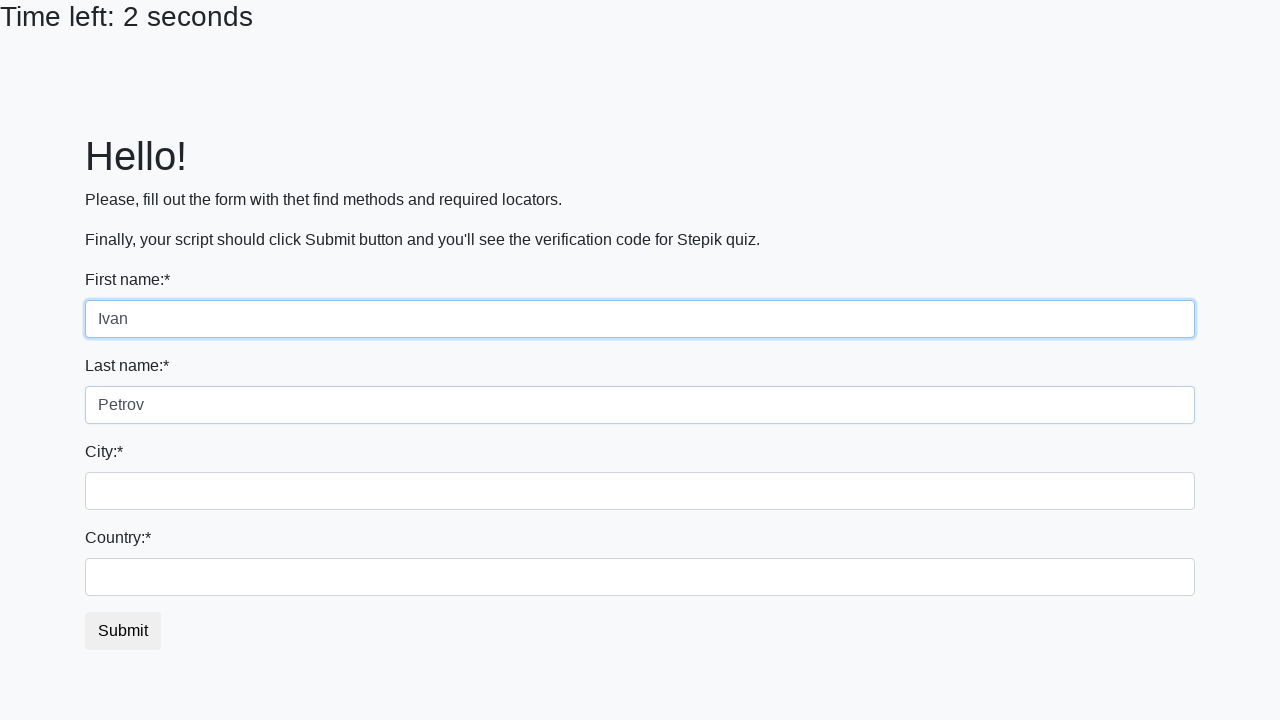

Filled city field with 'Smolensk' on .city
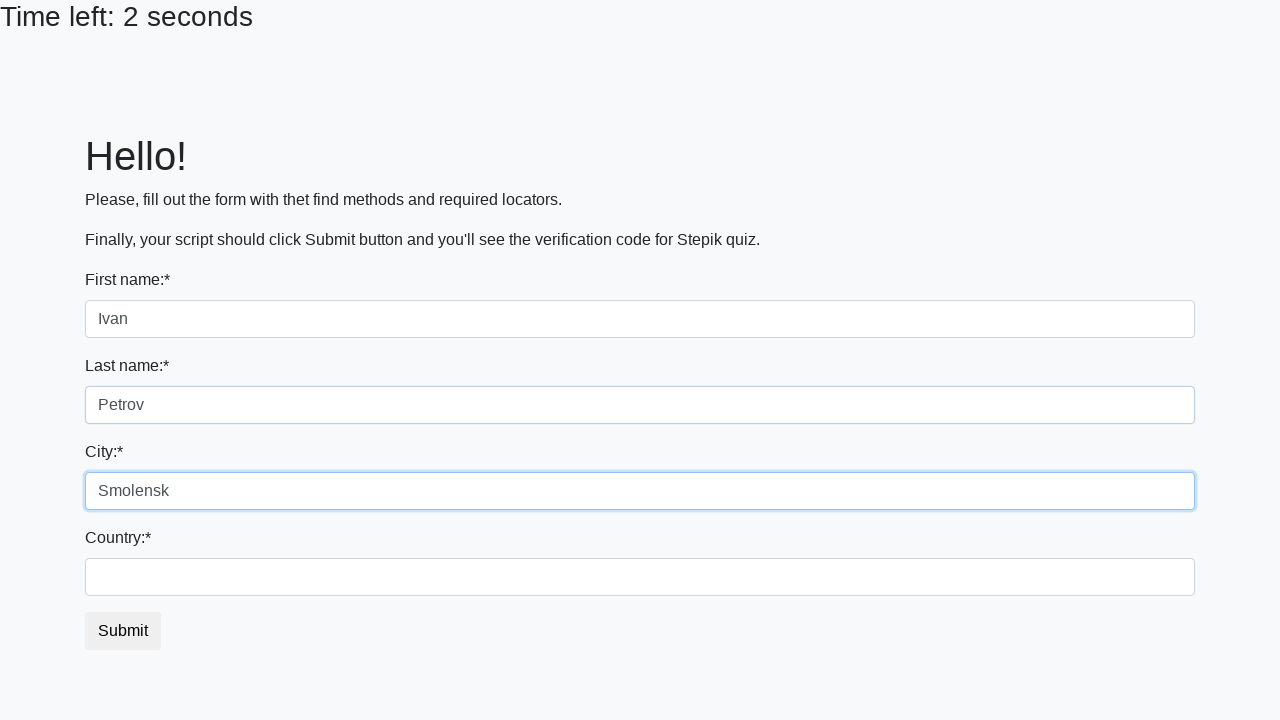

Filled country field with 'Russia' on #country
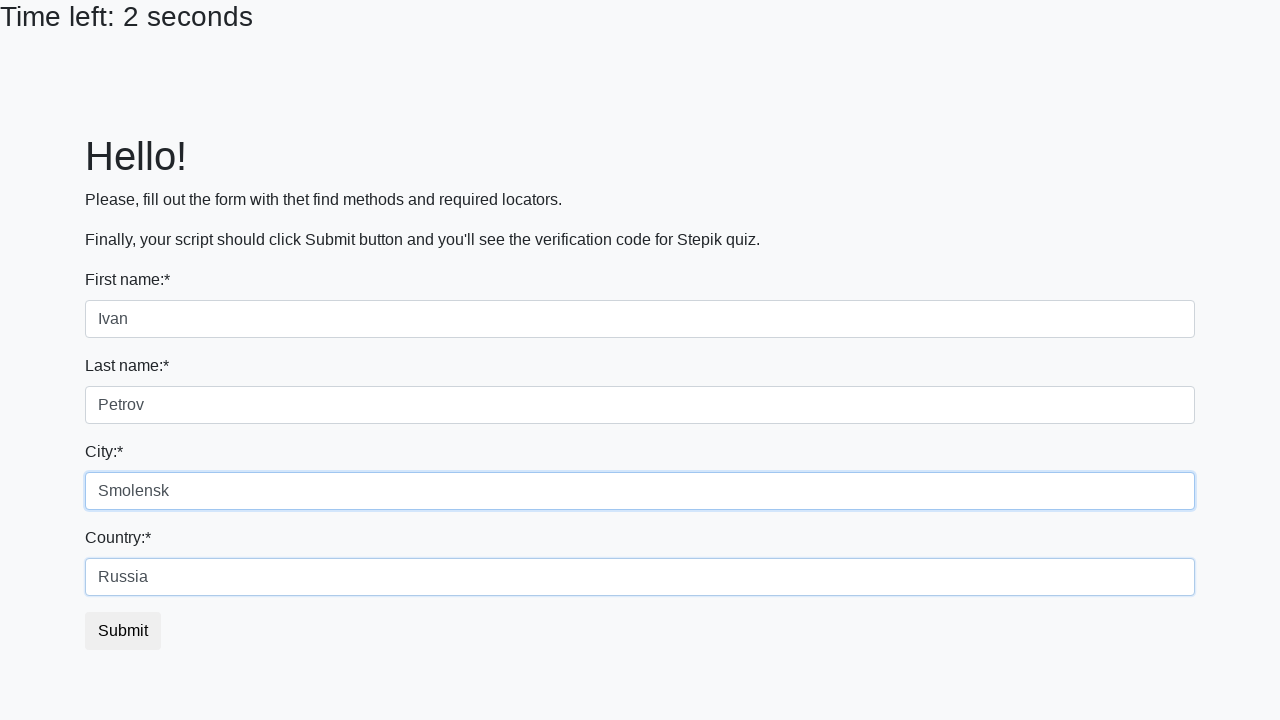

Clicked submit button to submit the form at (123, 631) on button.btn
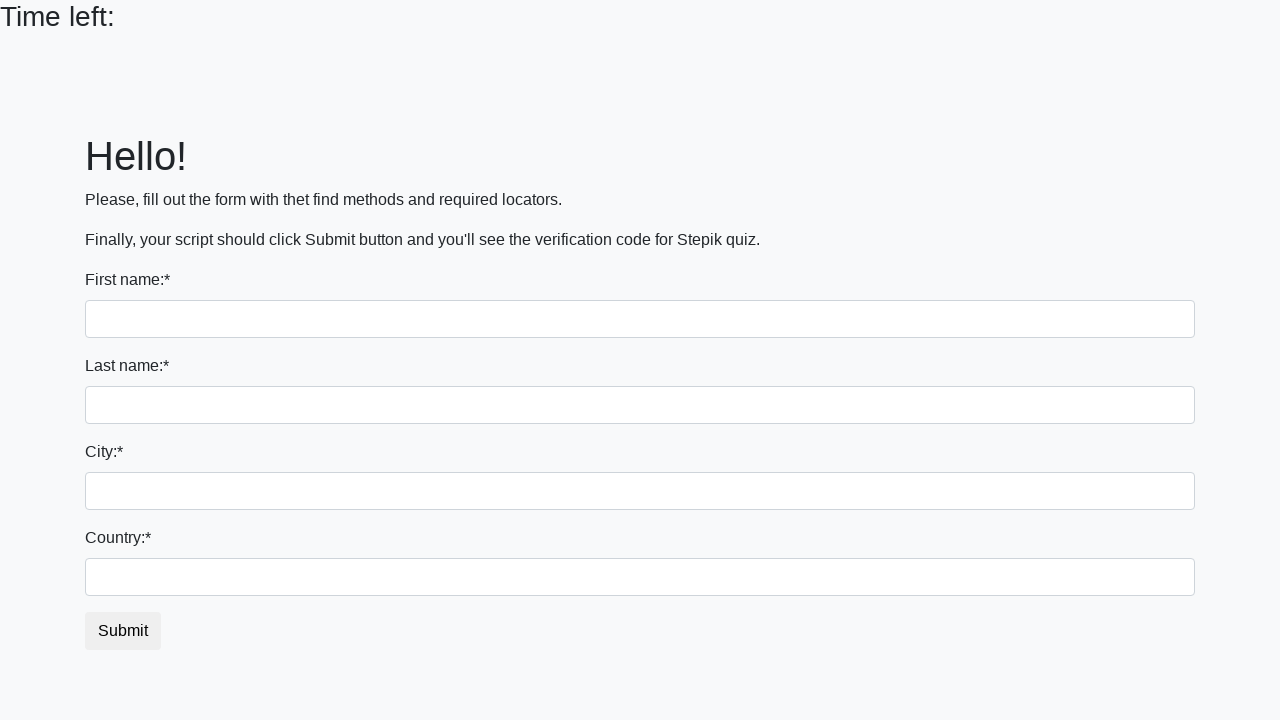

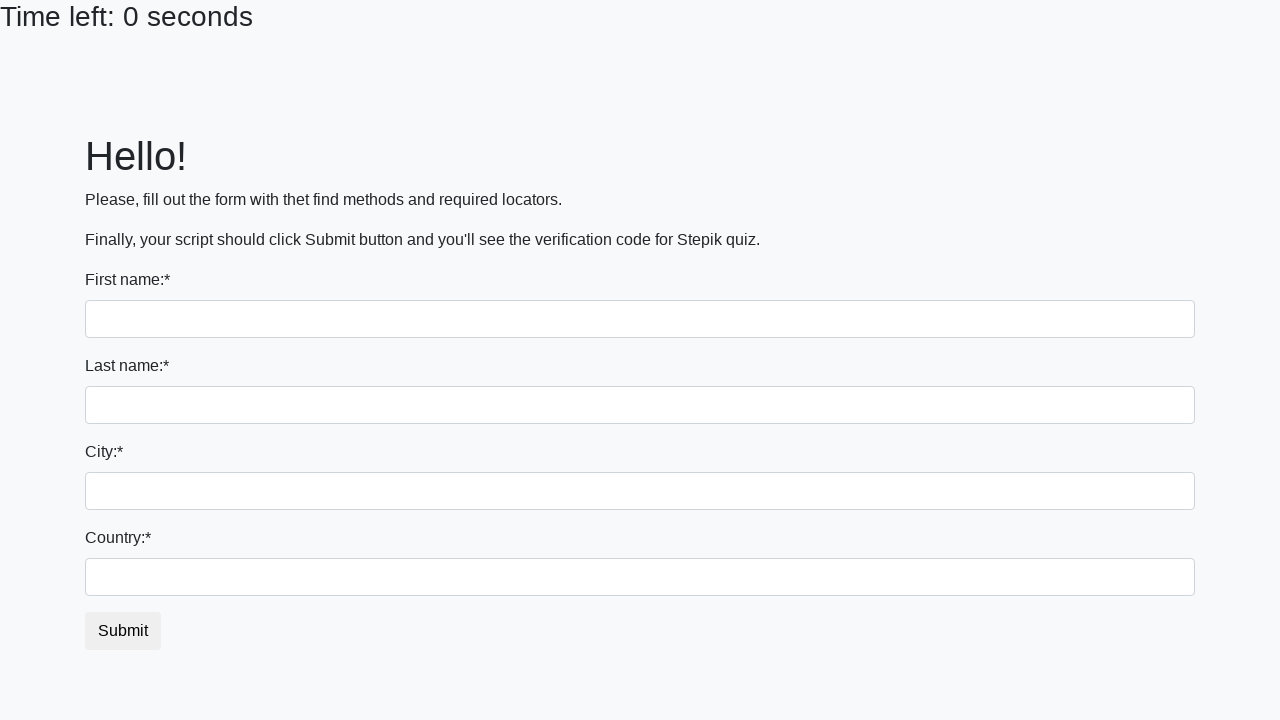